Tests jQuery UI drag and drop functionality by dragging an element into a droppable area within an iframe, then navigating to another page

Starting URL: https://jqueryui.com/droppable/

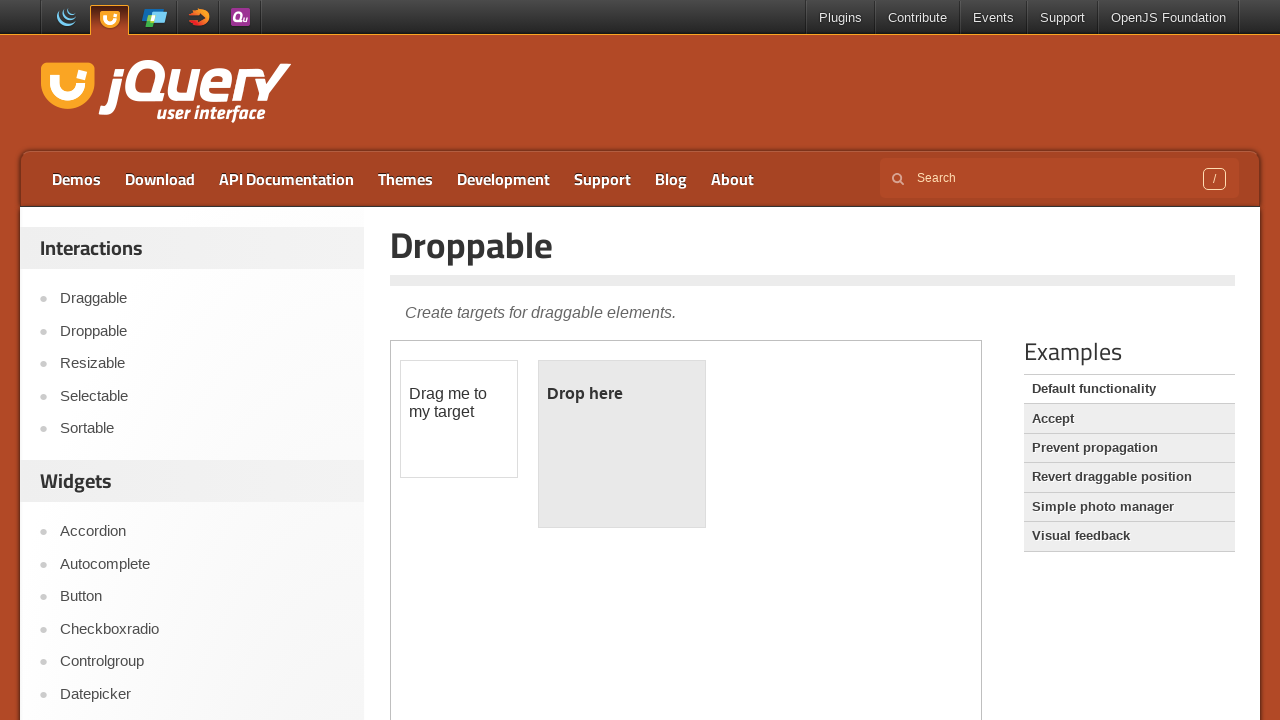

Located demo iframe
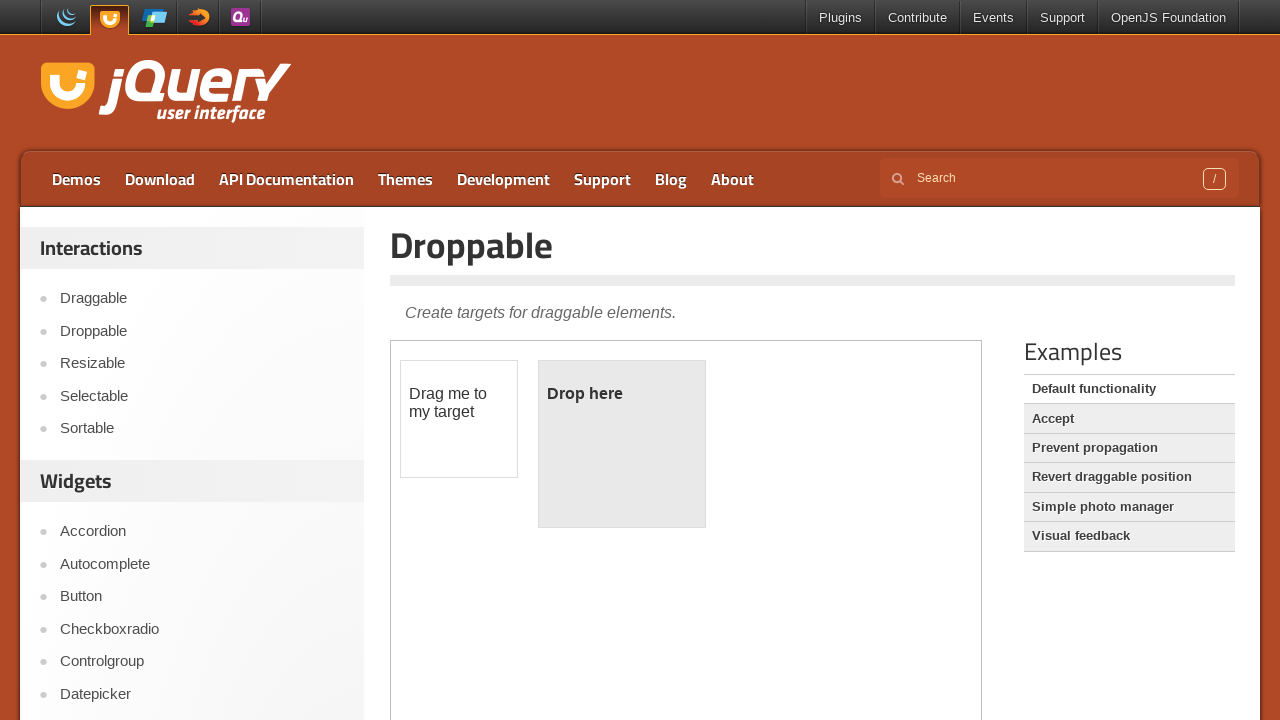

Located draggable element within iframe
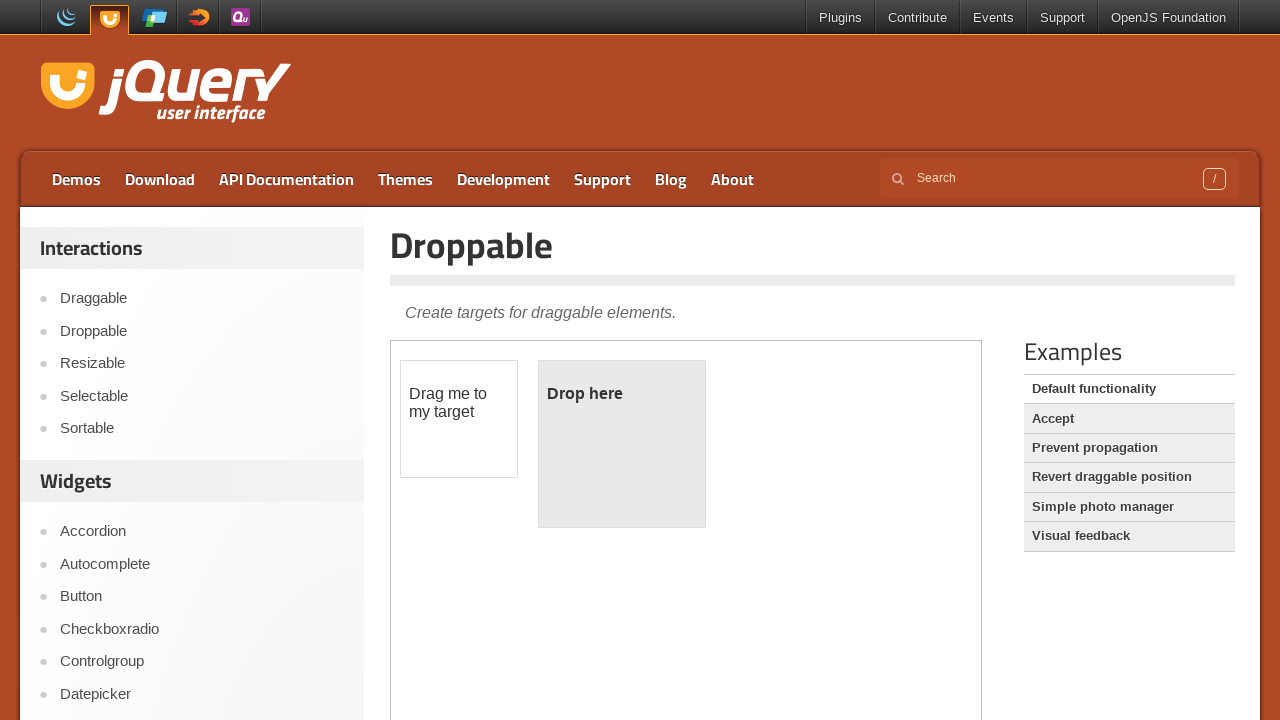

Located droppable area within iframe
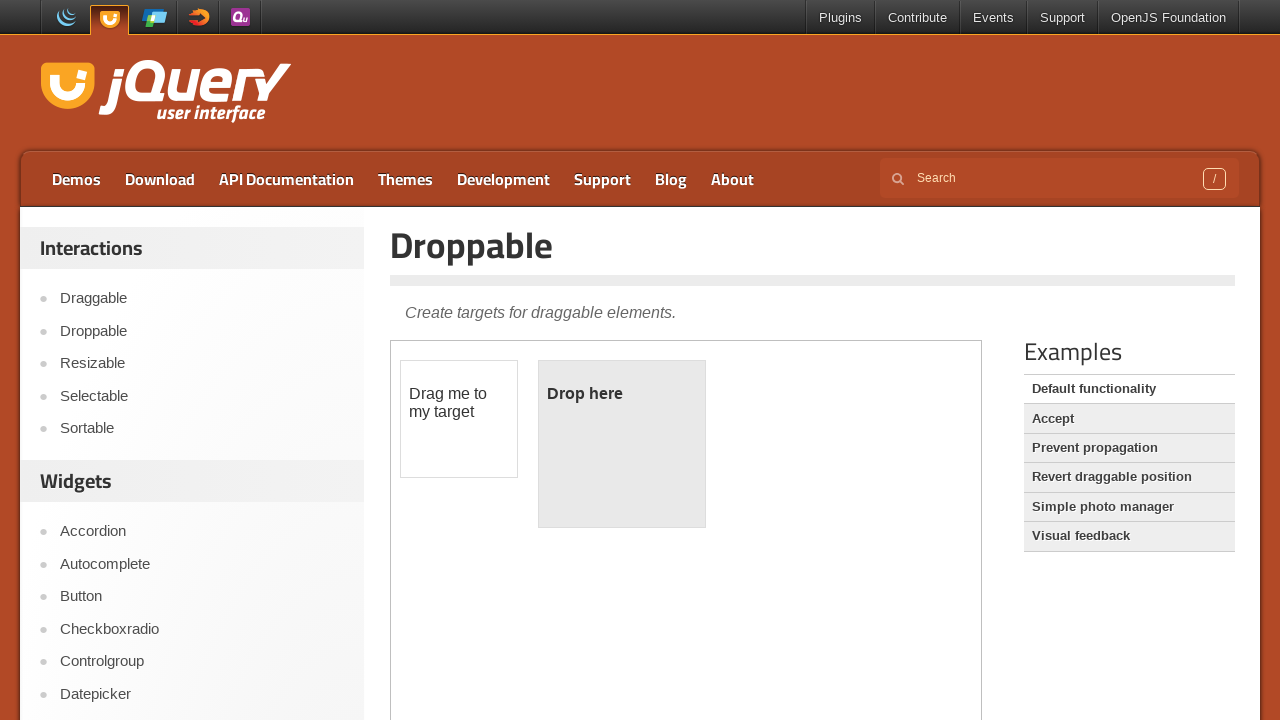

Dragged element to droppable area at (622, 444)
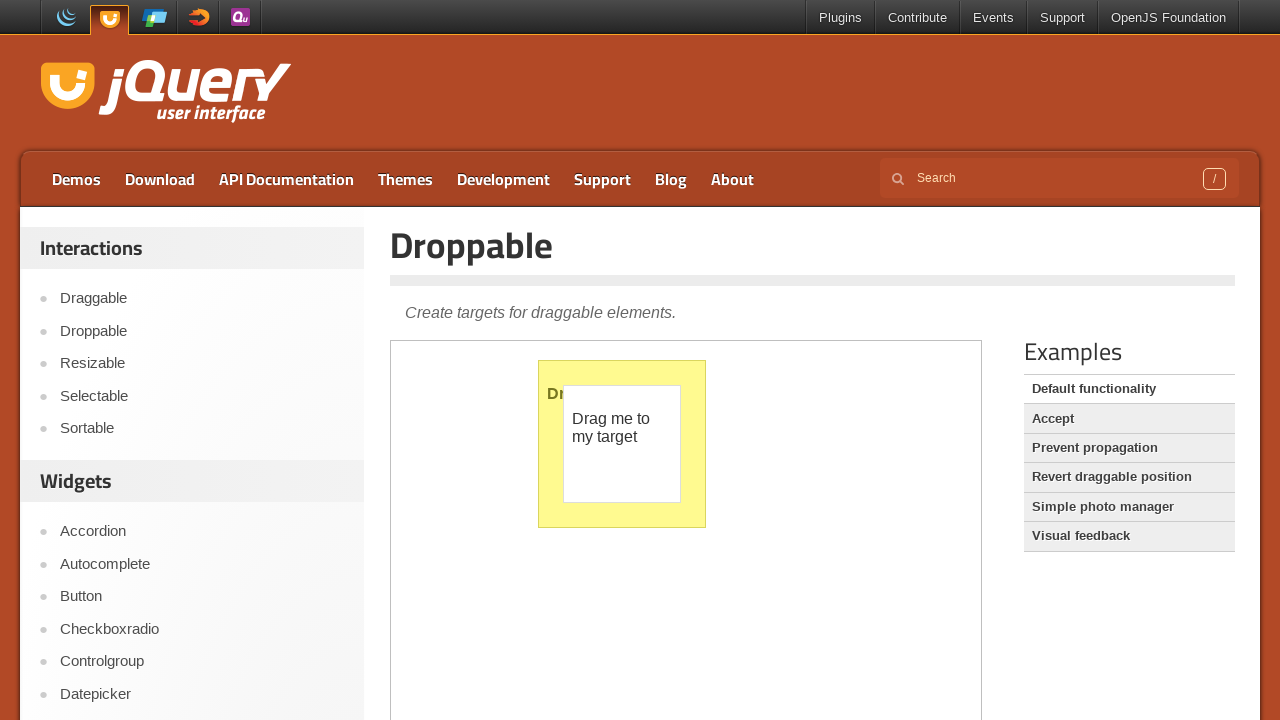

Retrieved demo description text from main content
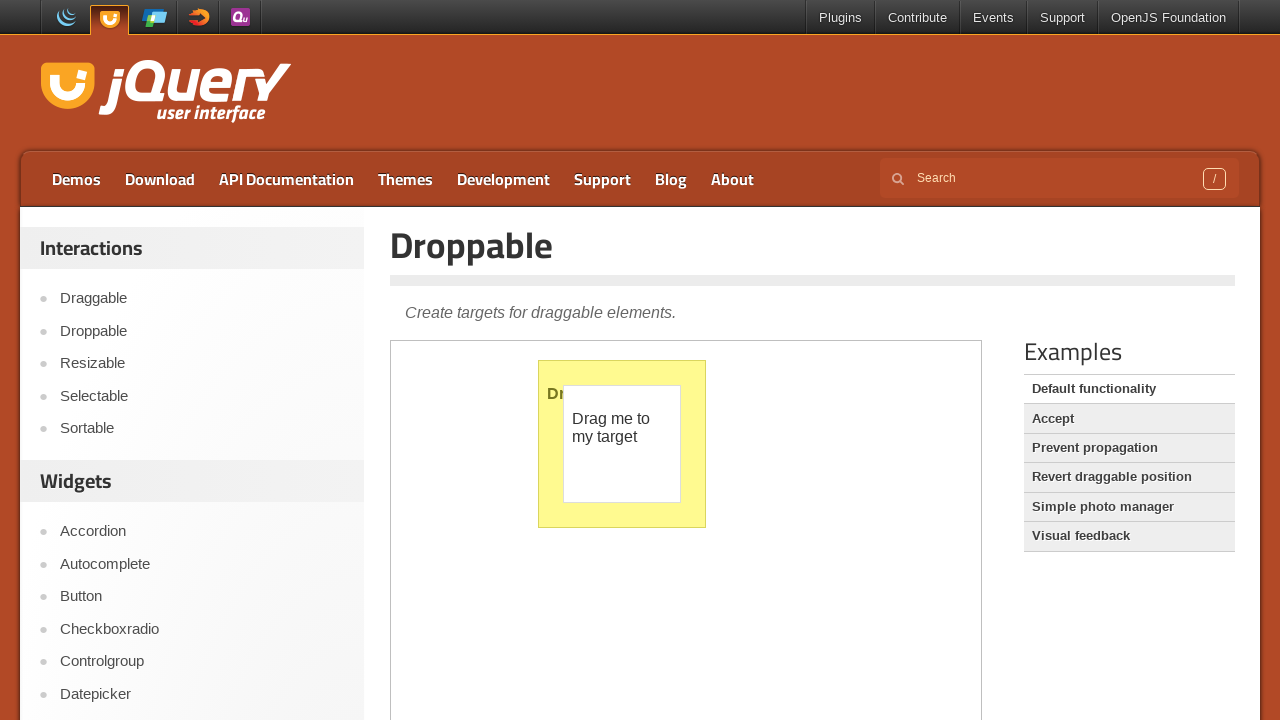

Clicked Selectable link to navigate to another page at (202, 396) on a:text('Selectable')
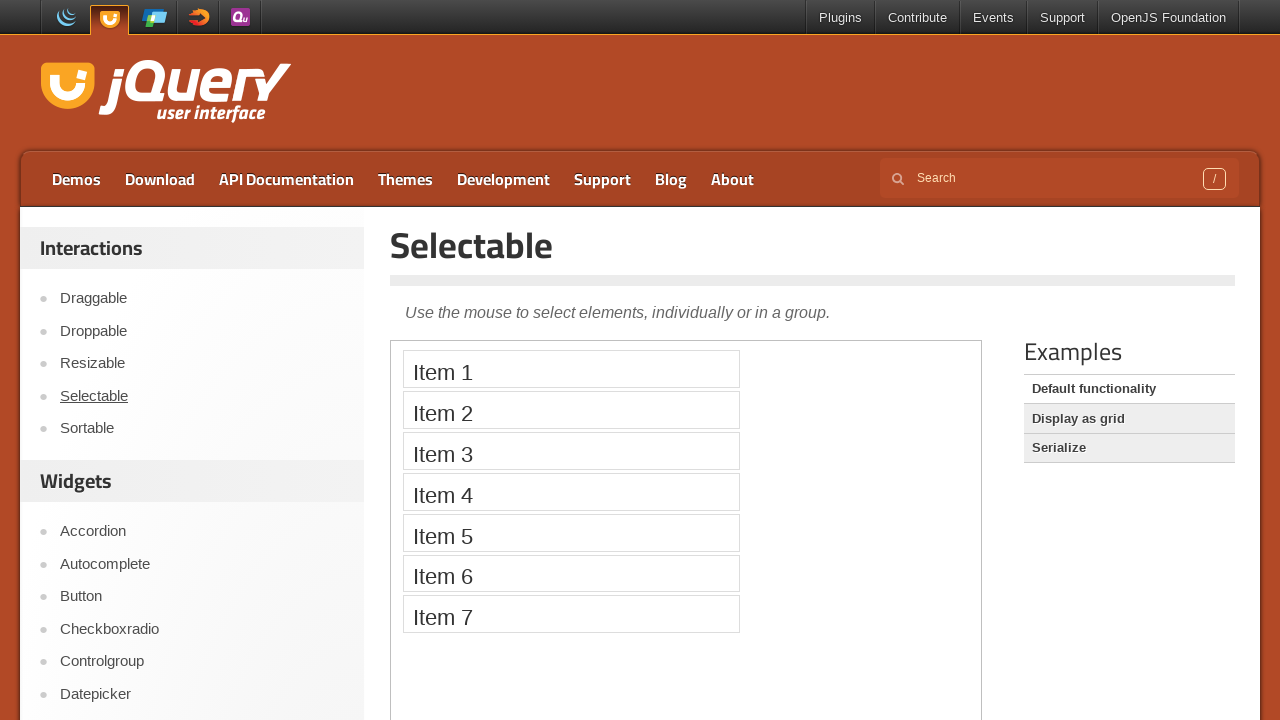

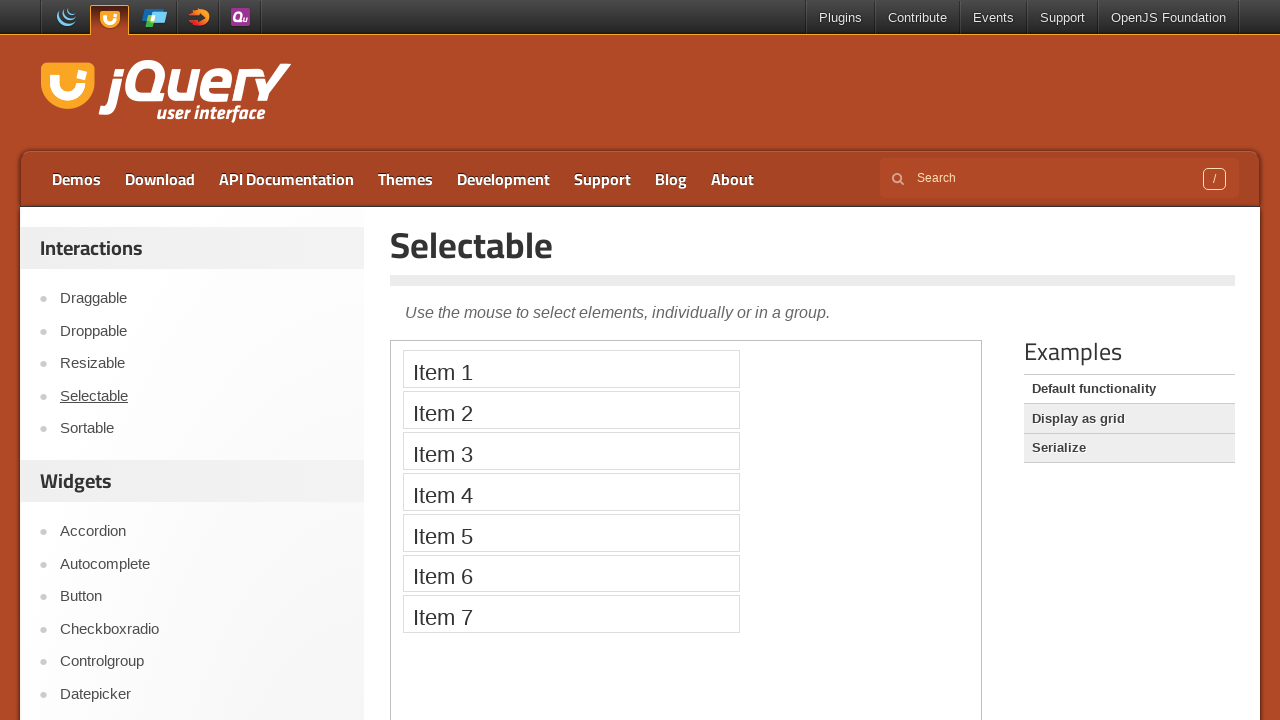